Tests navigation using role-based locators by clicking a link and verifying the heading text

Starting URL: https://www.qa-practice.com

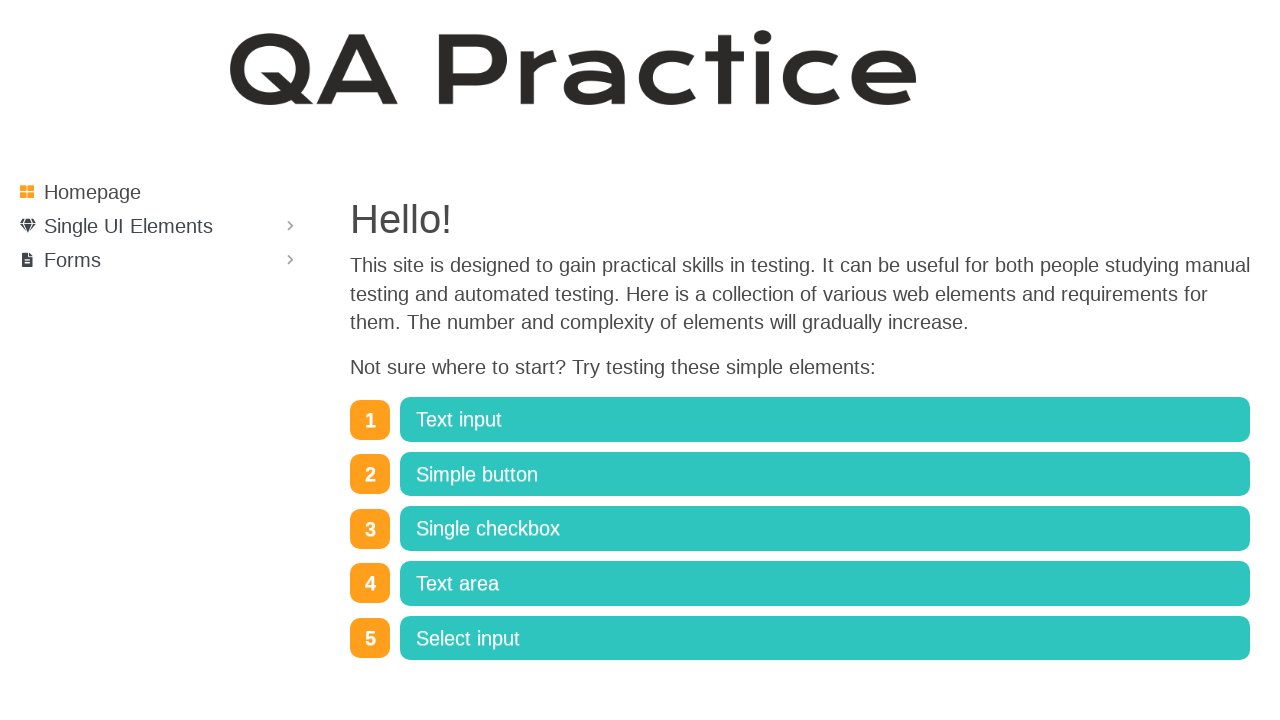

Clicked 'What's new' link using role-based locator at (180, 625) on internal:role=link[name="What's new"i]
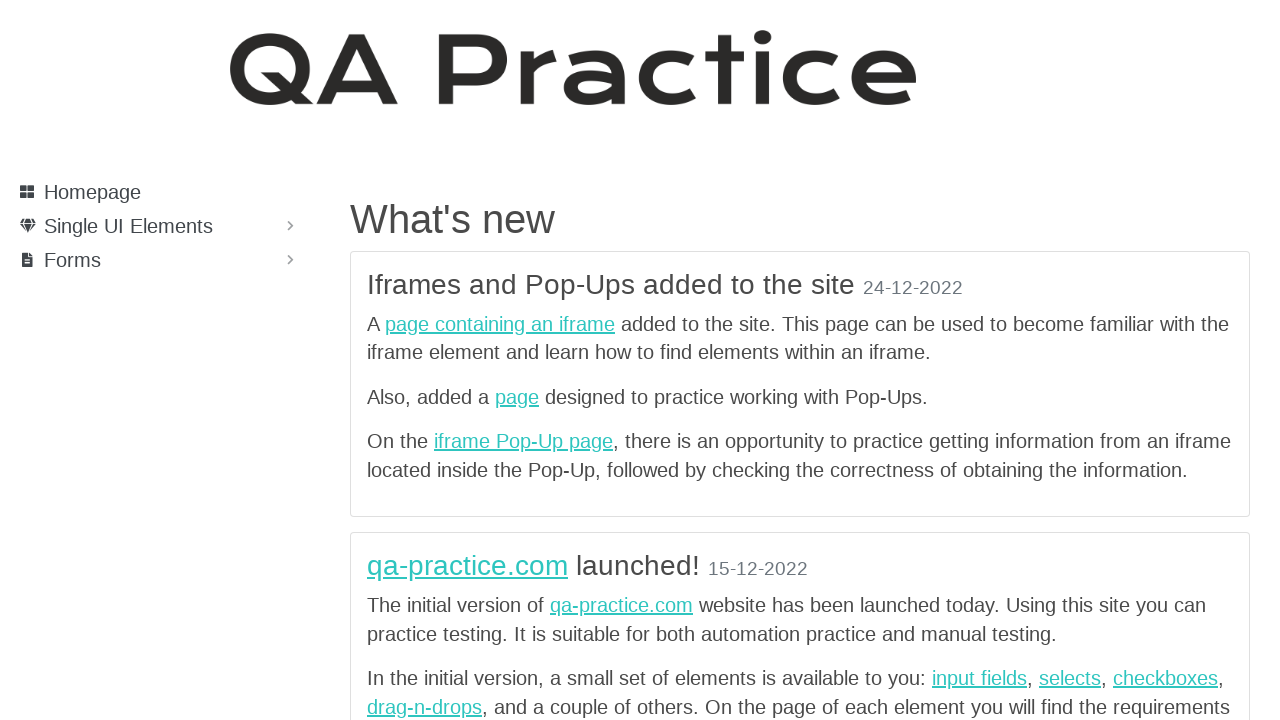

Located 'What's new' heading using role-based locator
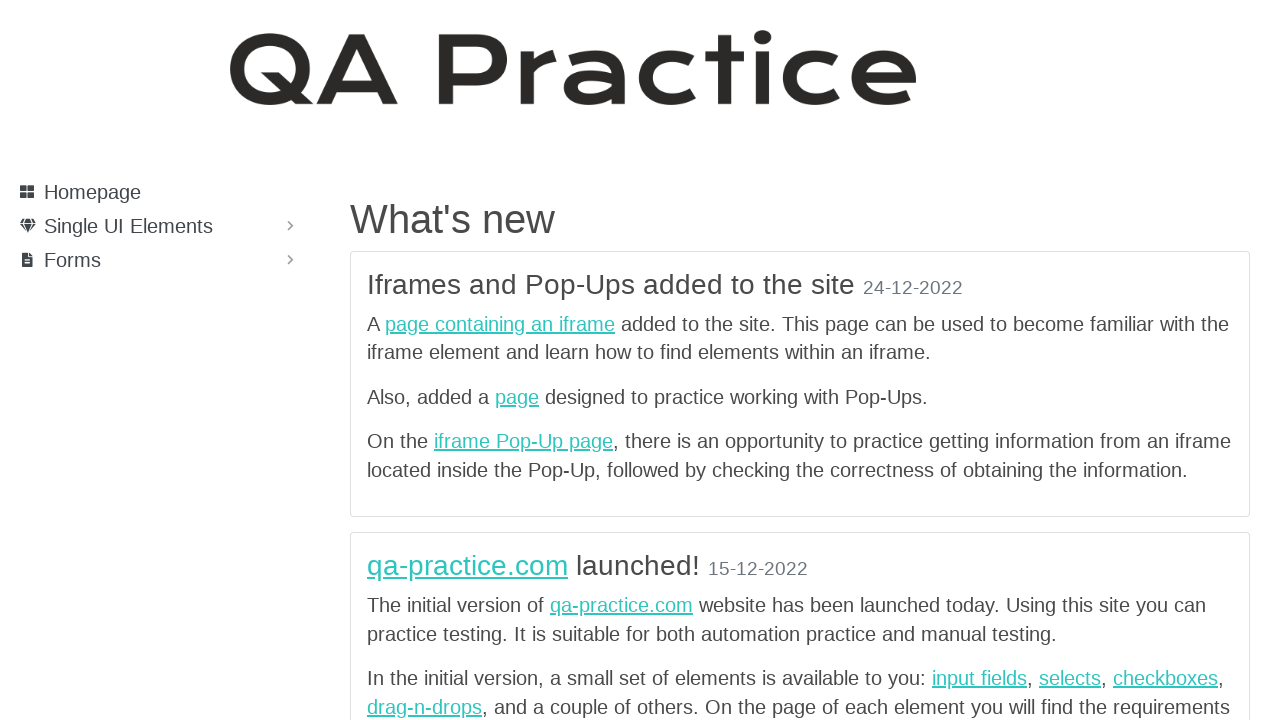

Retrieved text content from 'What's new' heading to verify navigation
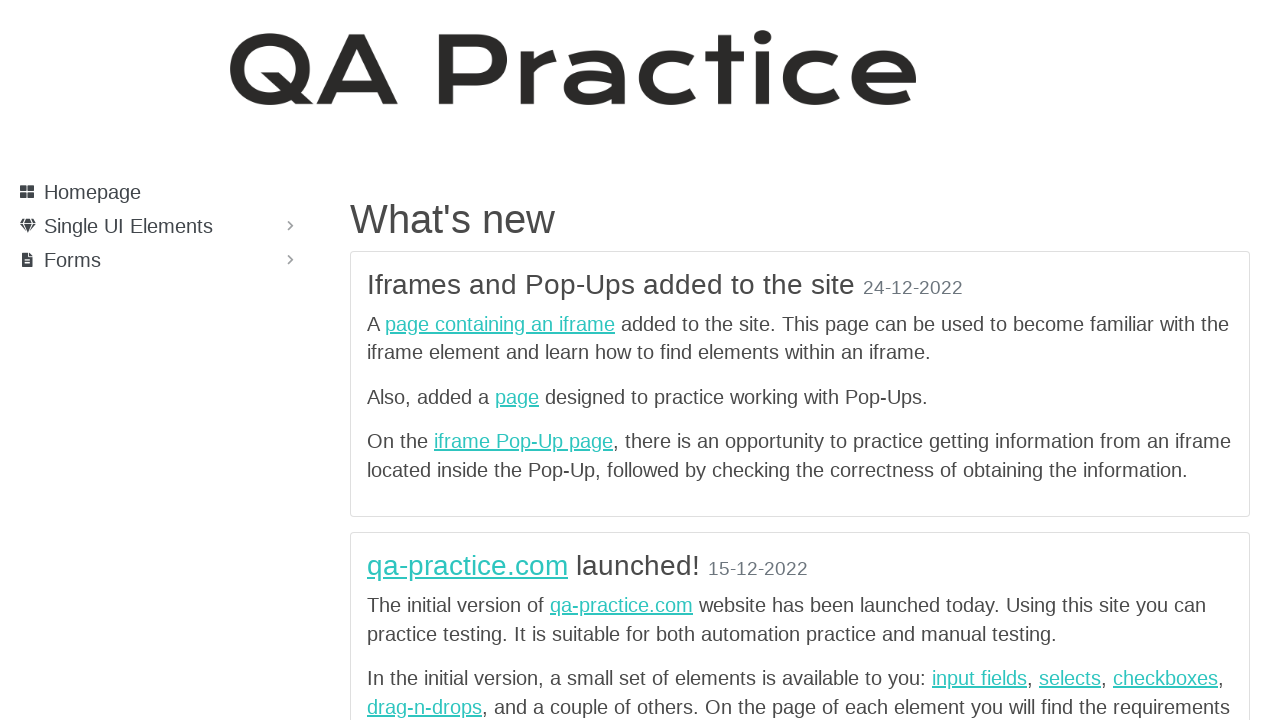

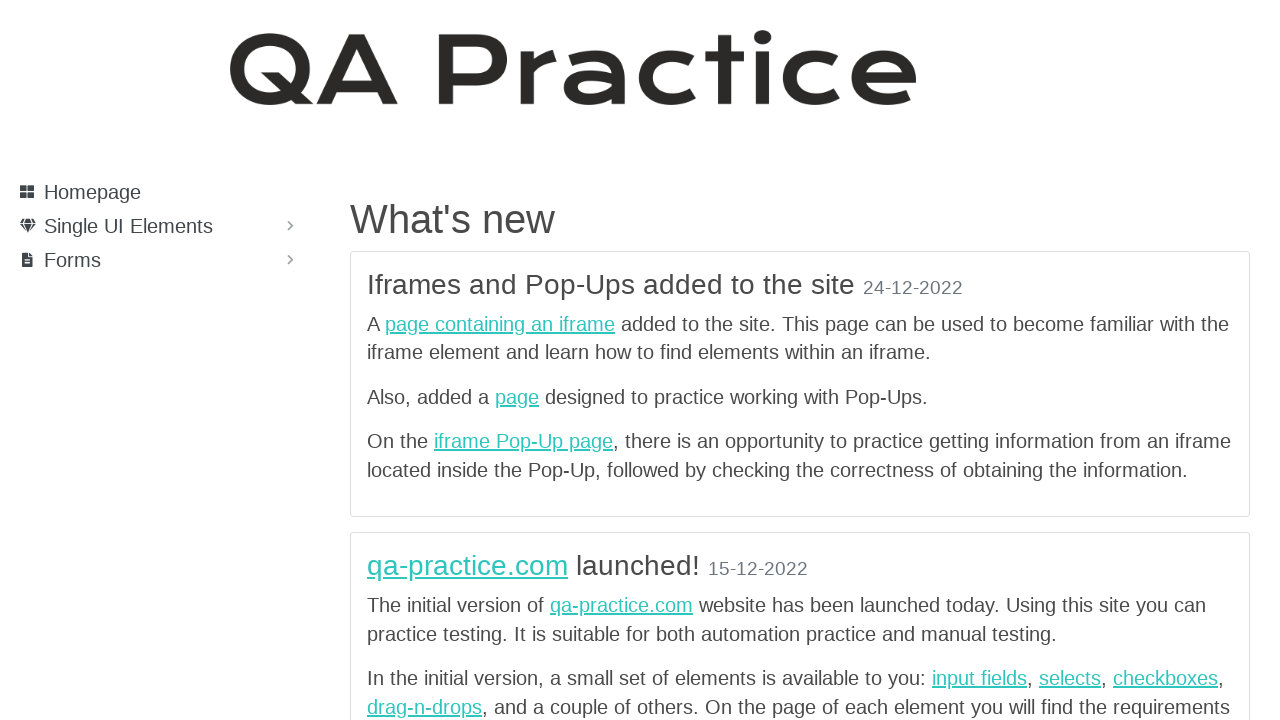